Tests a registration form by filling in first name, last name, and email fields in the first block, then submitting and verifying the success message appears.

Starting URL: http://suninjuly.github.io/registration1.html

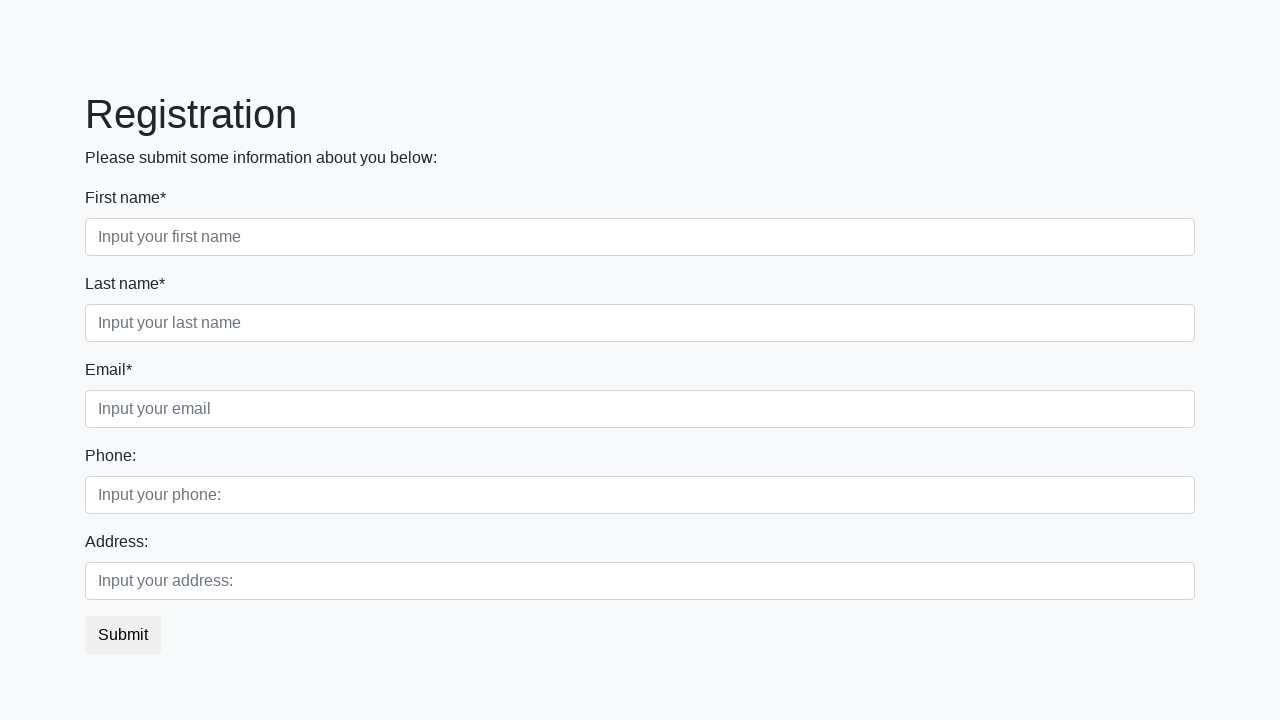

Filled first name field with 'Александр' on .first_block .first
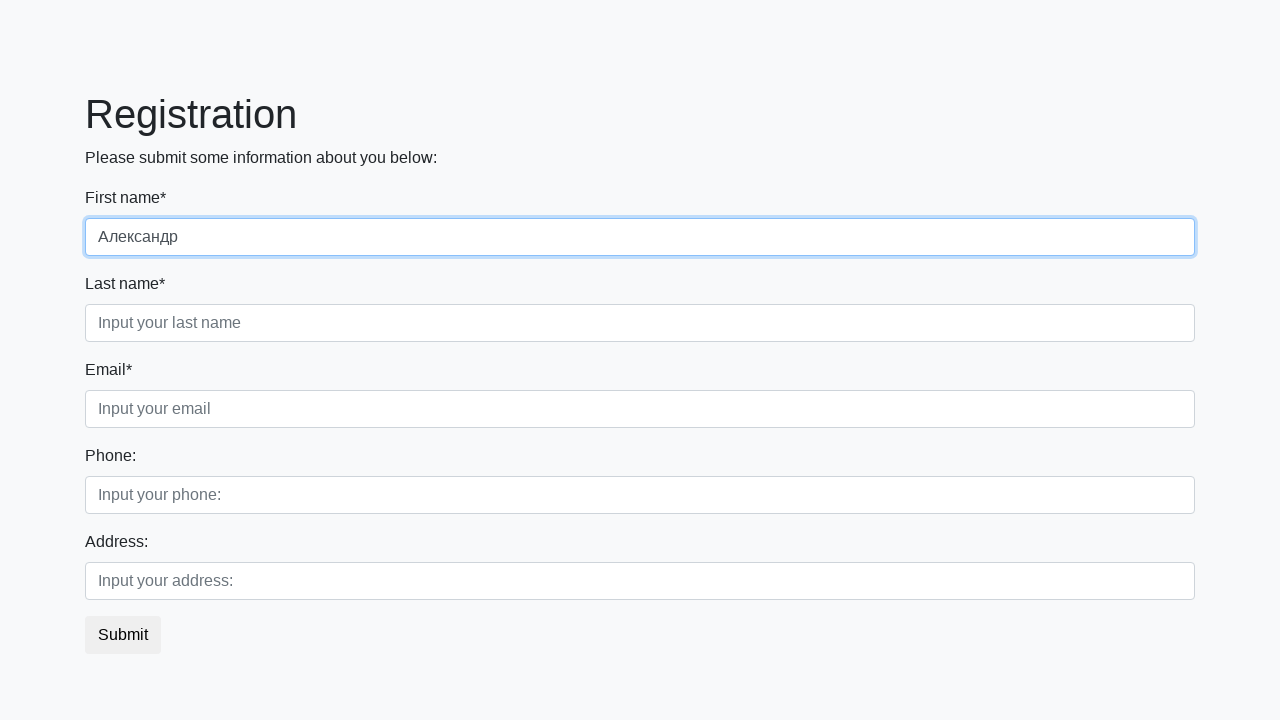

Filled last name field with 'Иванов' on .first_block .second
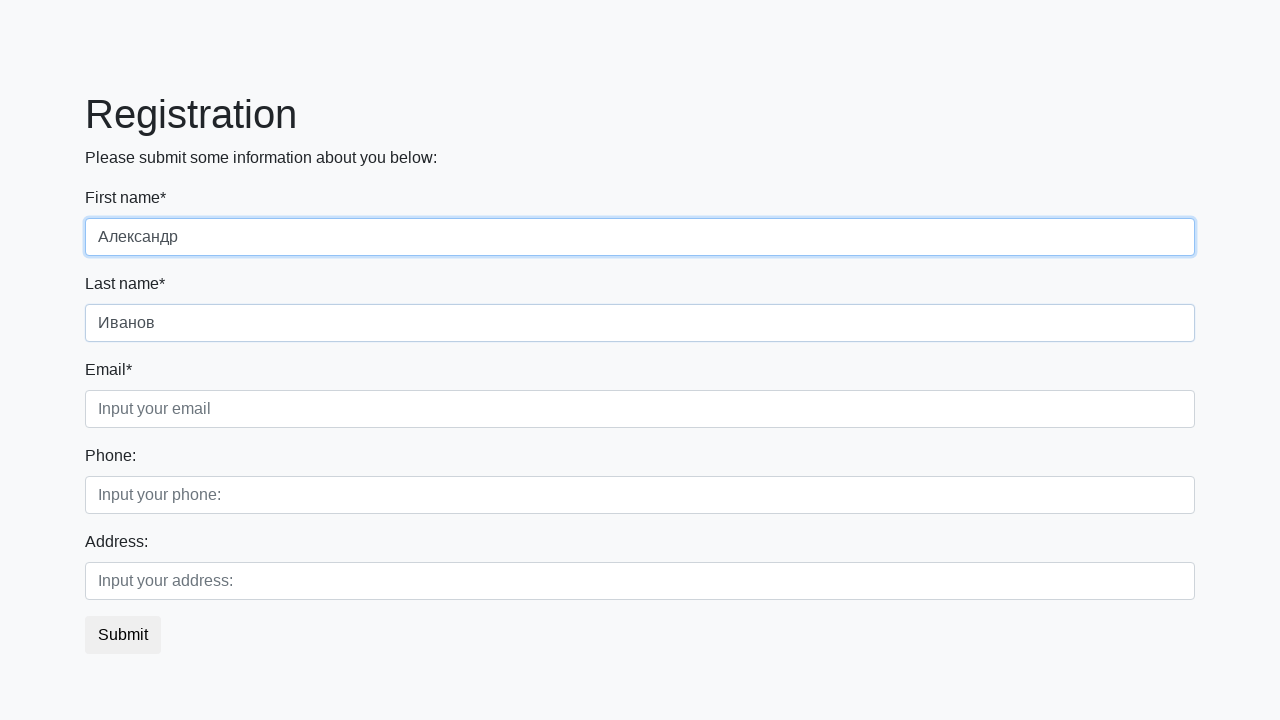

Filled email field with 'alex.ivanov@example.com' on .first_block .third
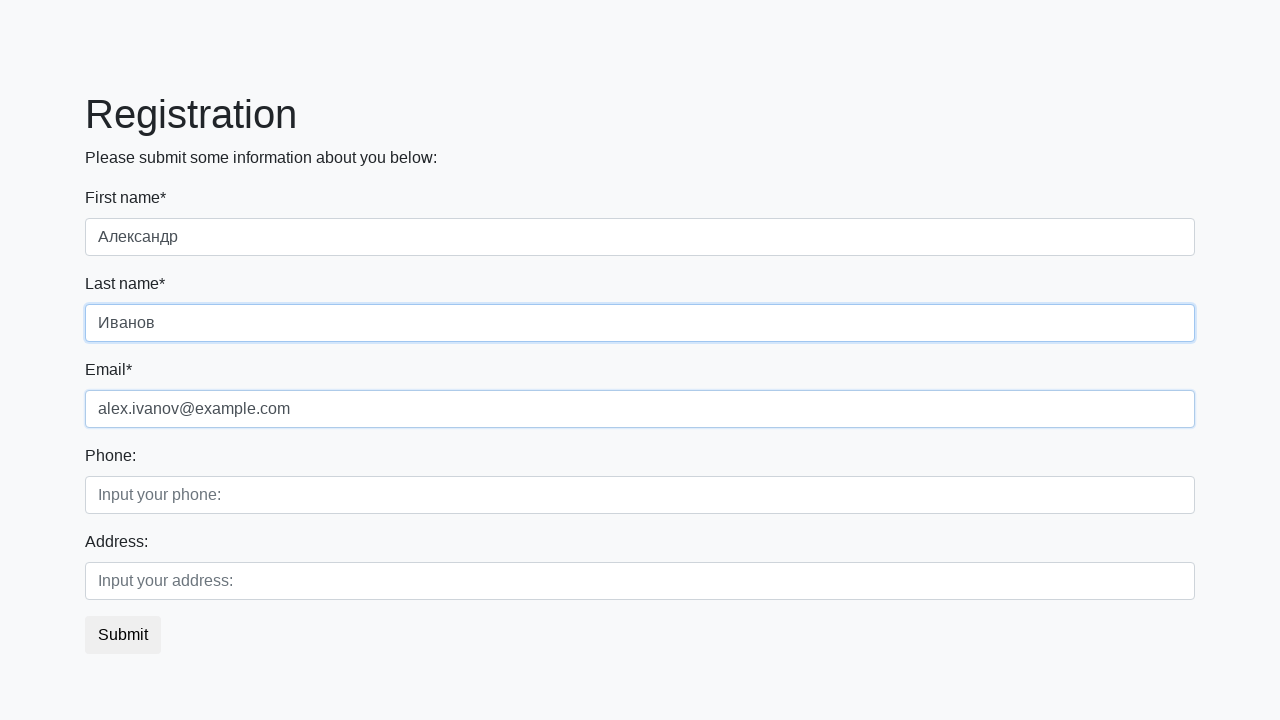

Clicked submit button at (123, 635) on button.btn
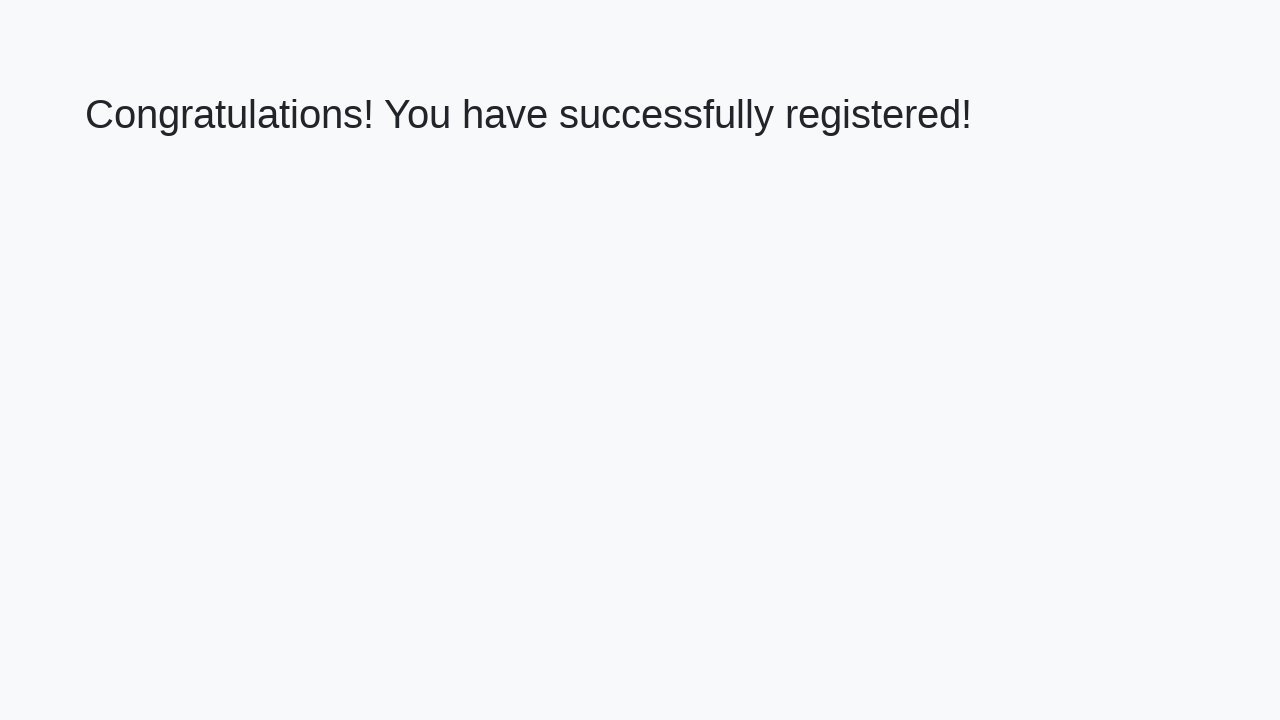

Success message heading loaded
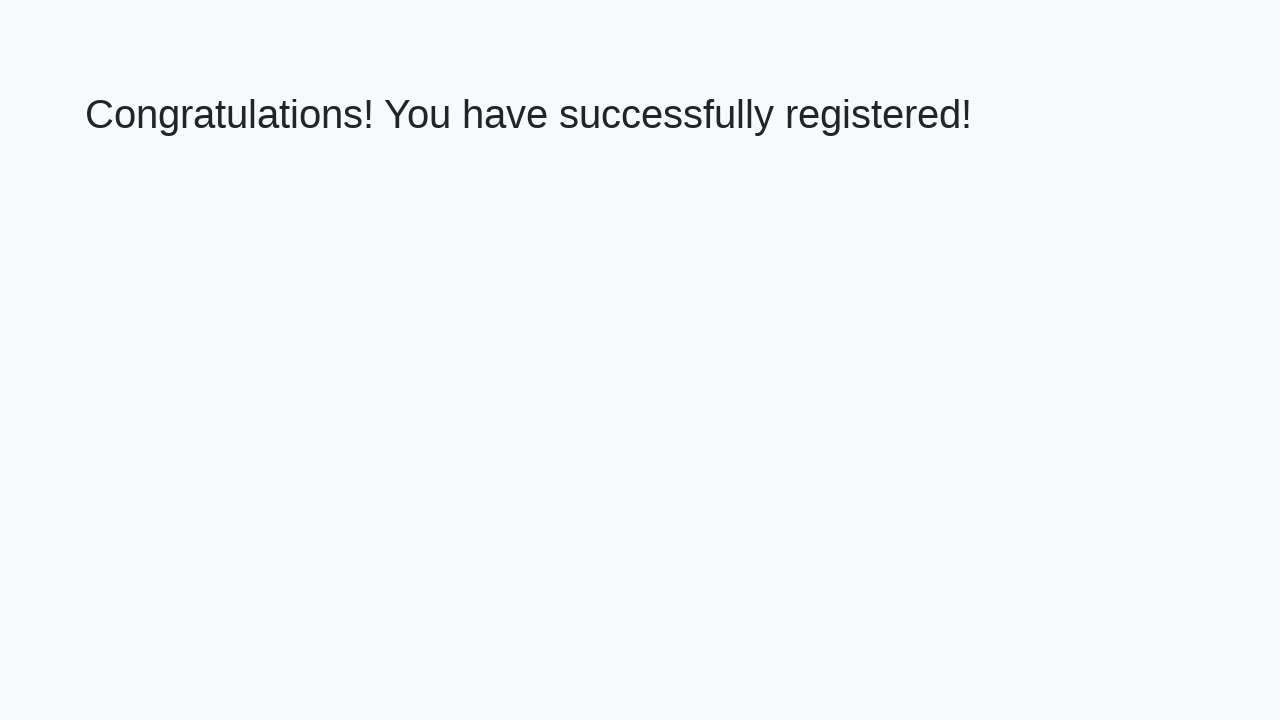

Retrieved success message text
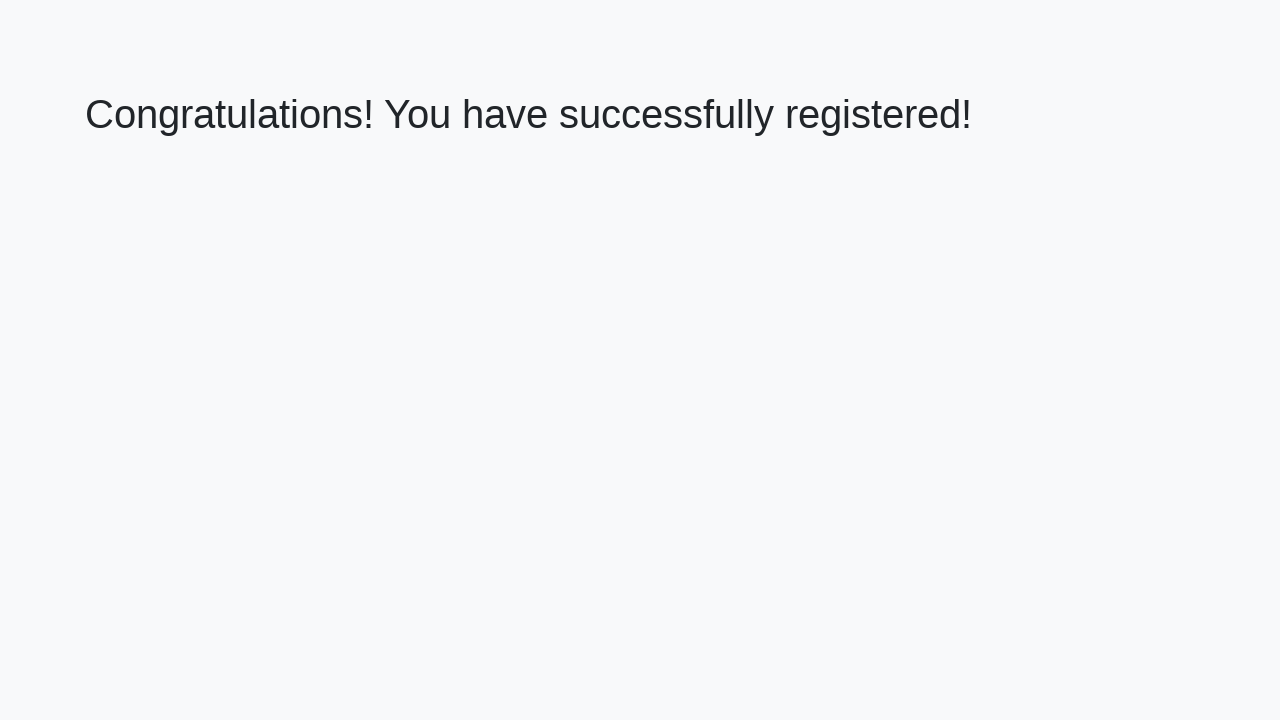

Verified success message: 'Congratulations! You have successfully registered!'
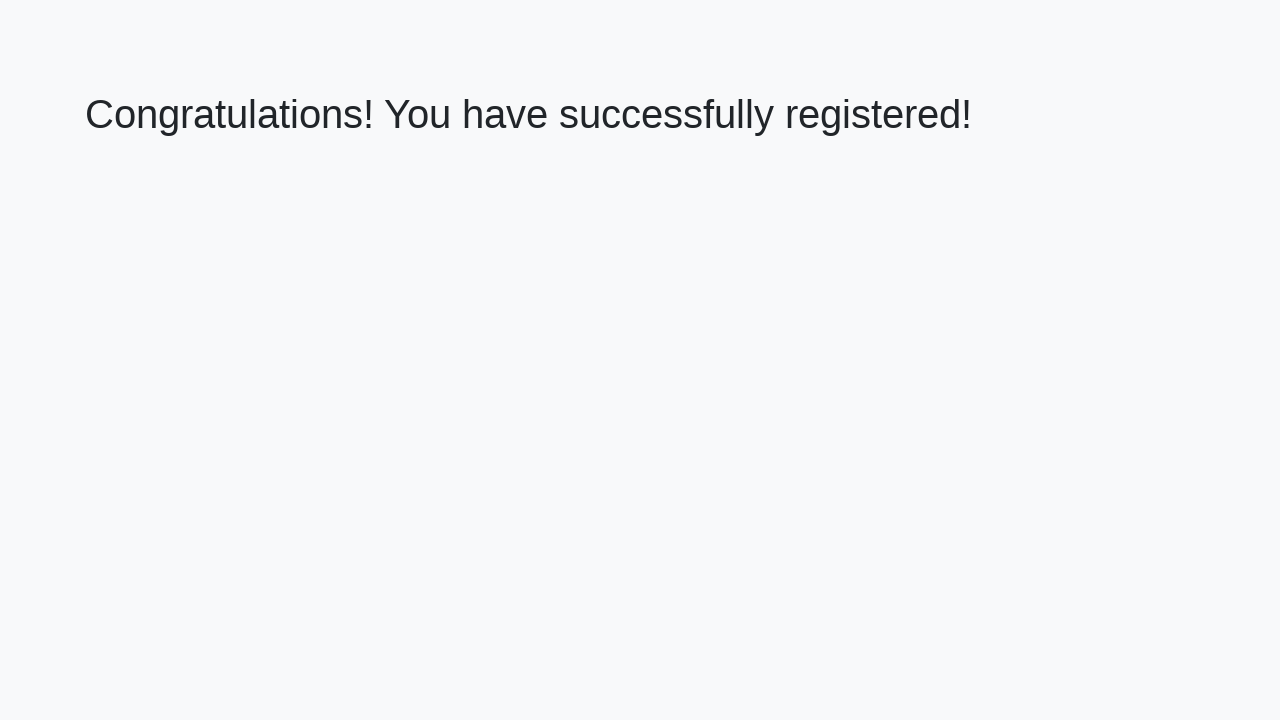

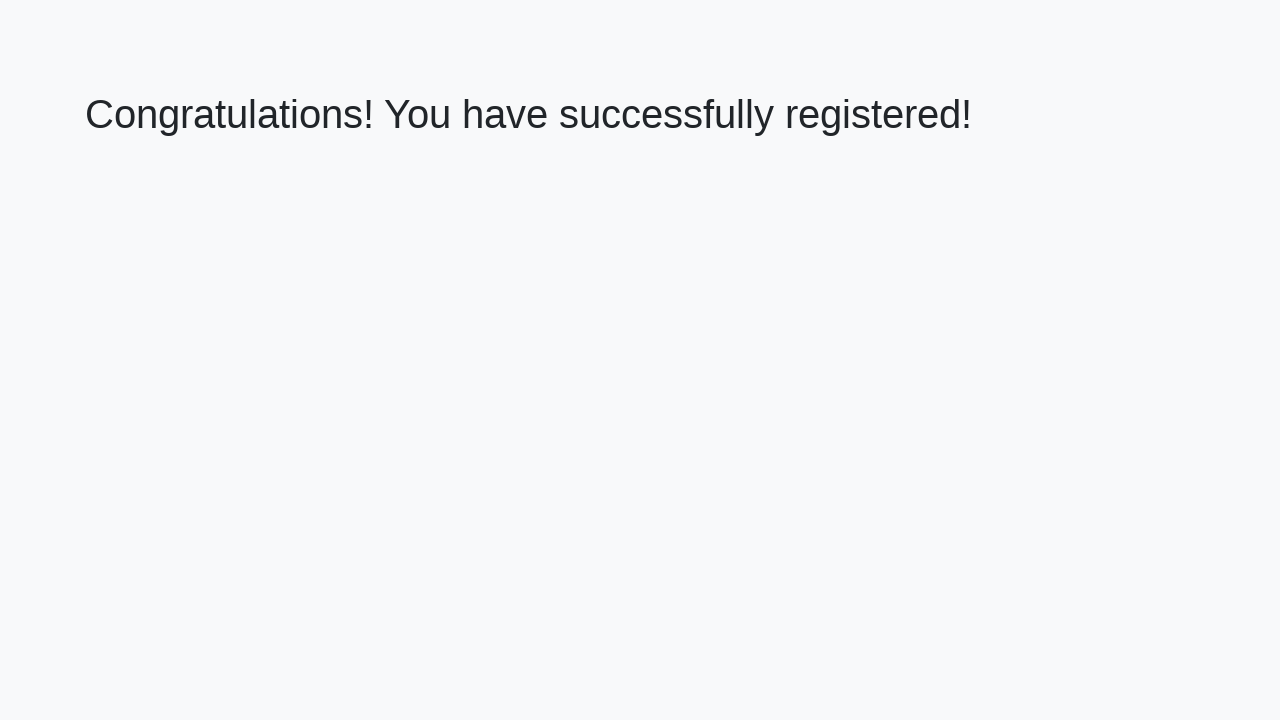